Tests keyboard key press functionality by sending the space key to a specific element and verifying the displayed result text shows the correct key was pressed.

Starting URL: http://the-internet.herokuapp.com/key_presses

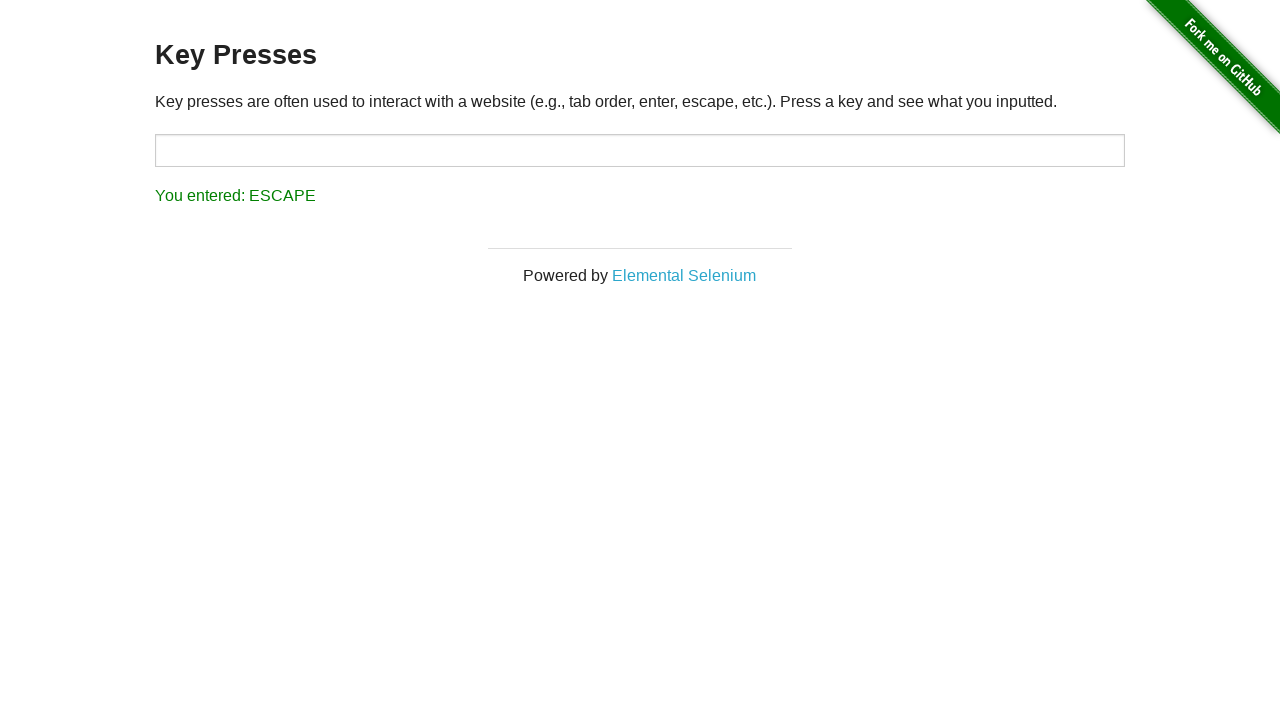

Pressed space key on target element on #target
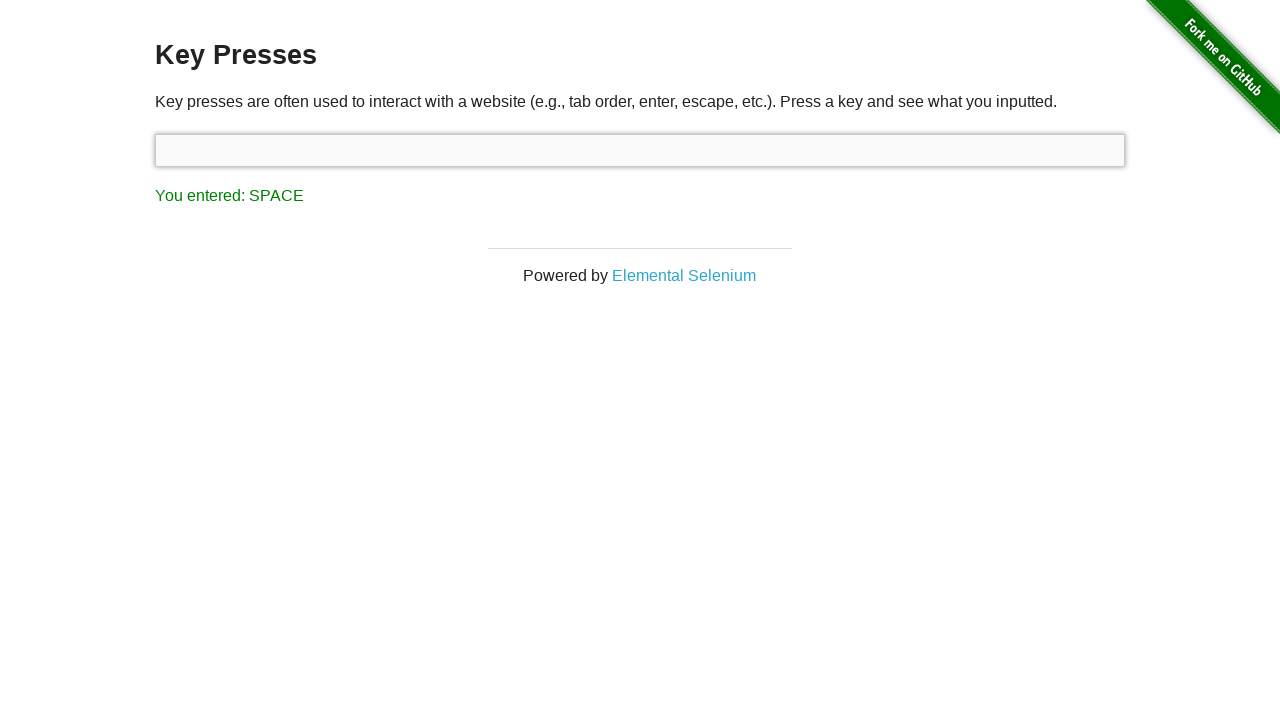

Result element loaded
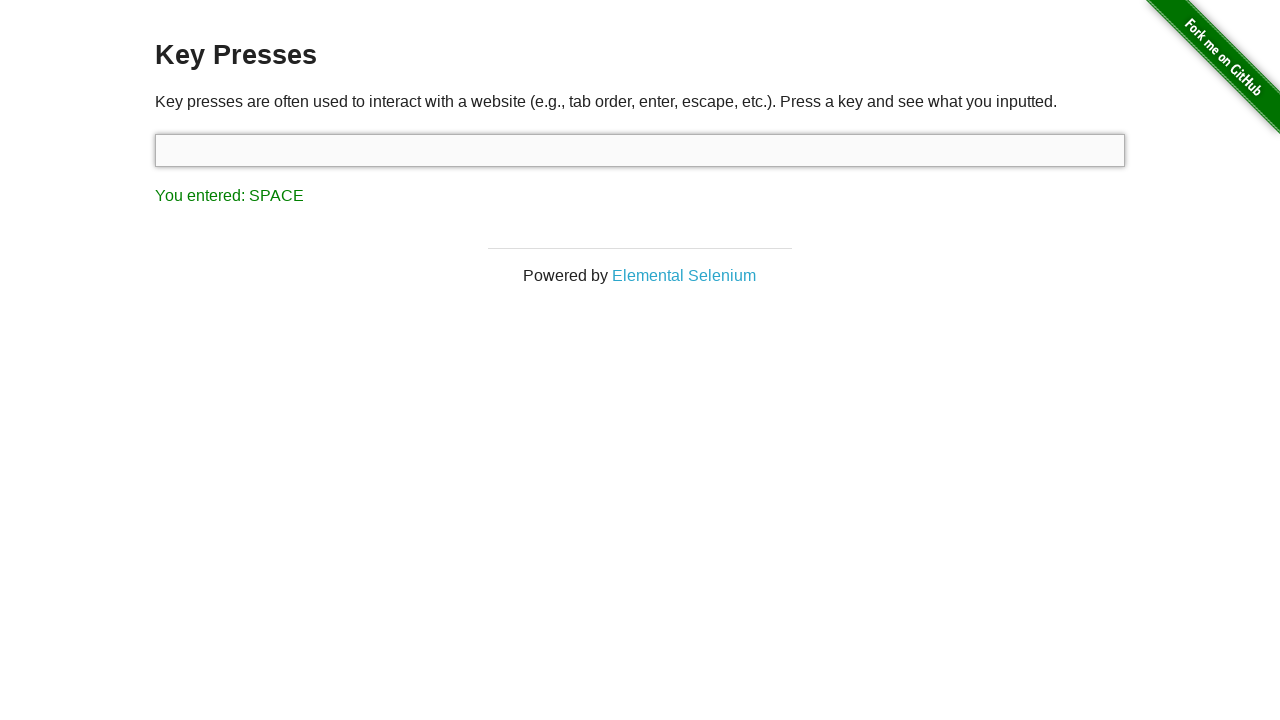

Retrieved result text content
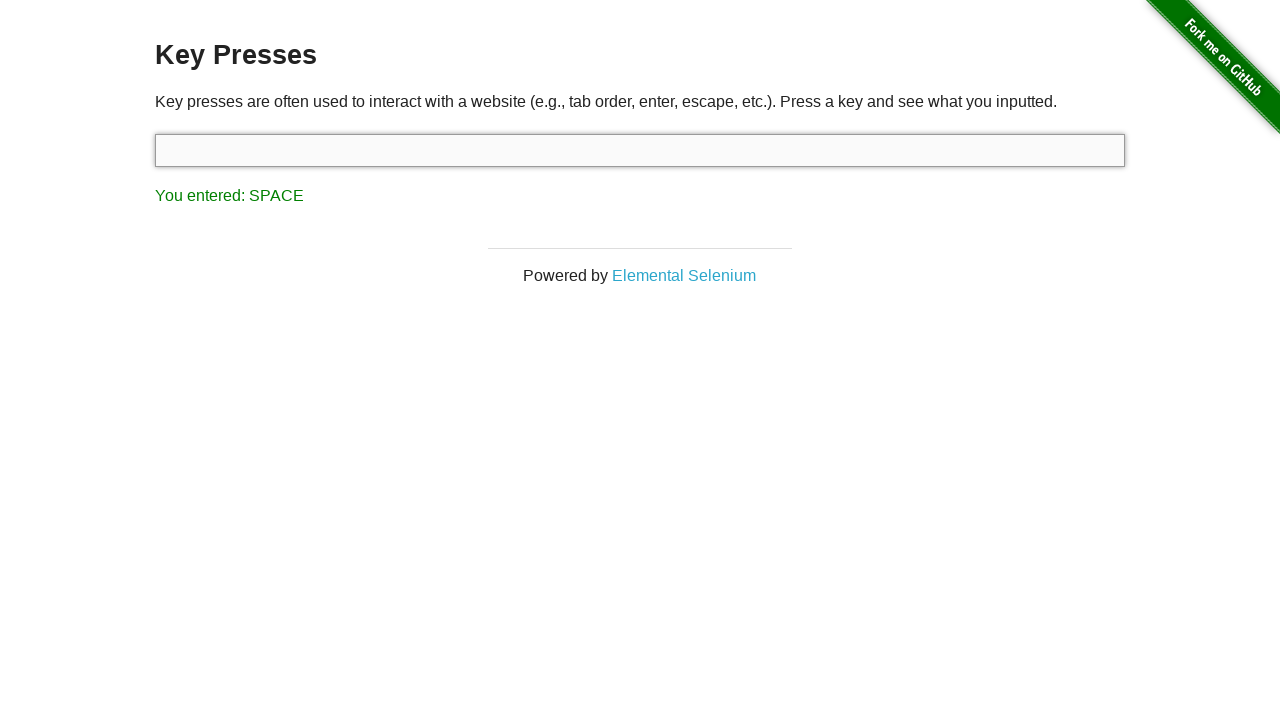

Verified result text matches expected 'You entered: SPACE'
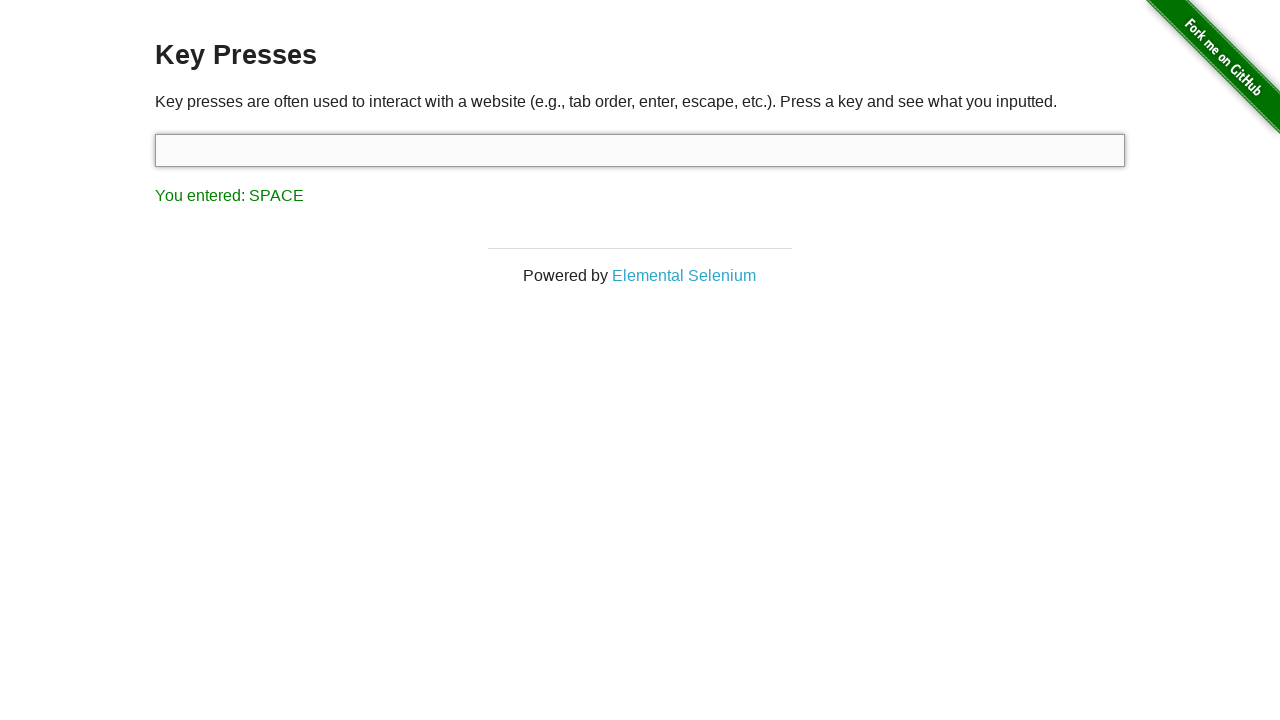

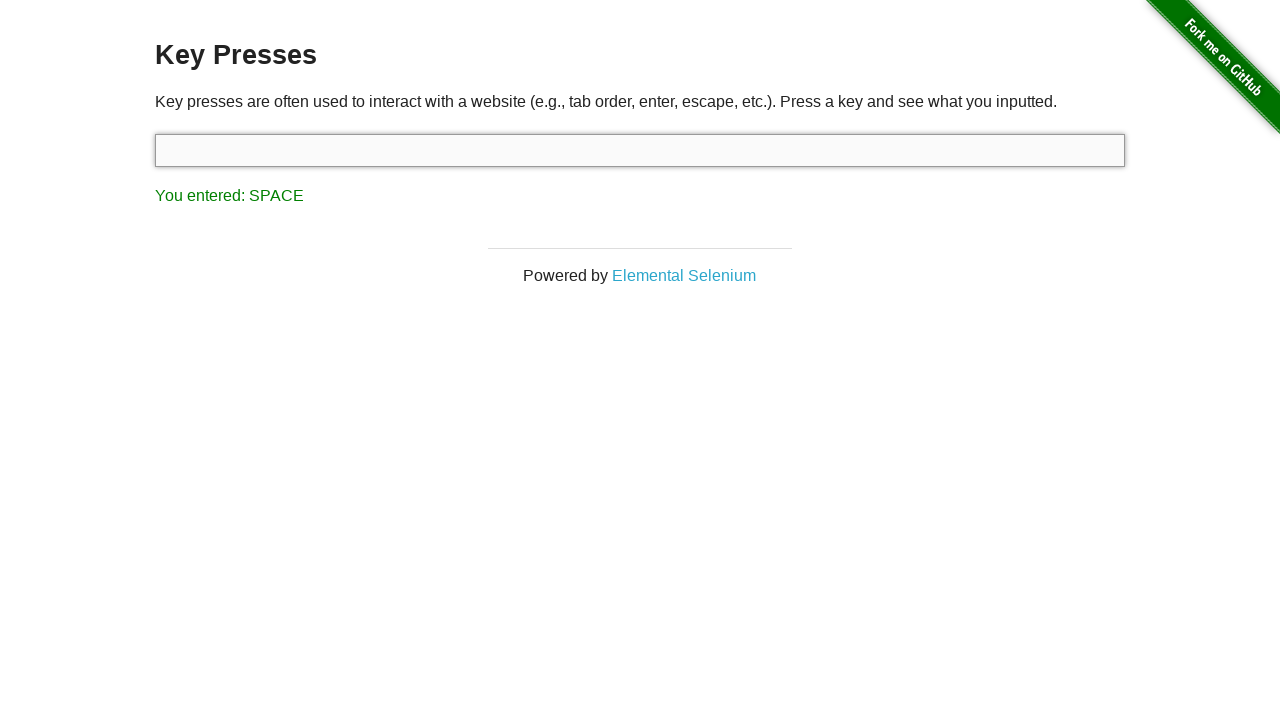